Tests keyboard actions on a text box form by filling in user details, then using Ctrl+A, Ctrl+C, Tab, and Ctrl+V keyboard shortcuts to copy the current address content to the permanent address field.

Starting URL: https://demoqa.com/text-box

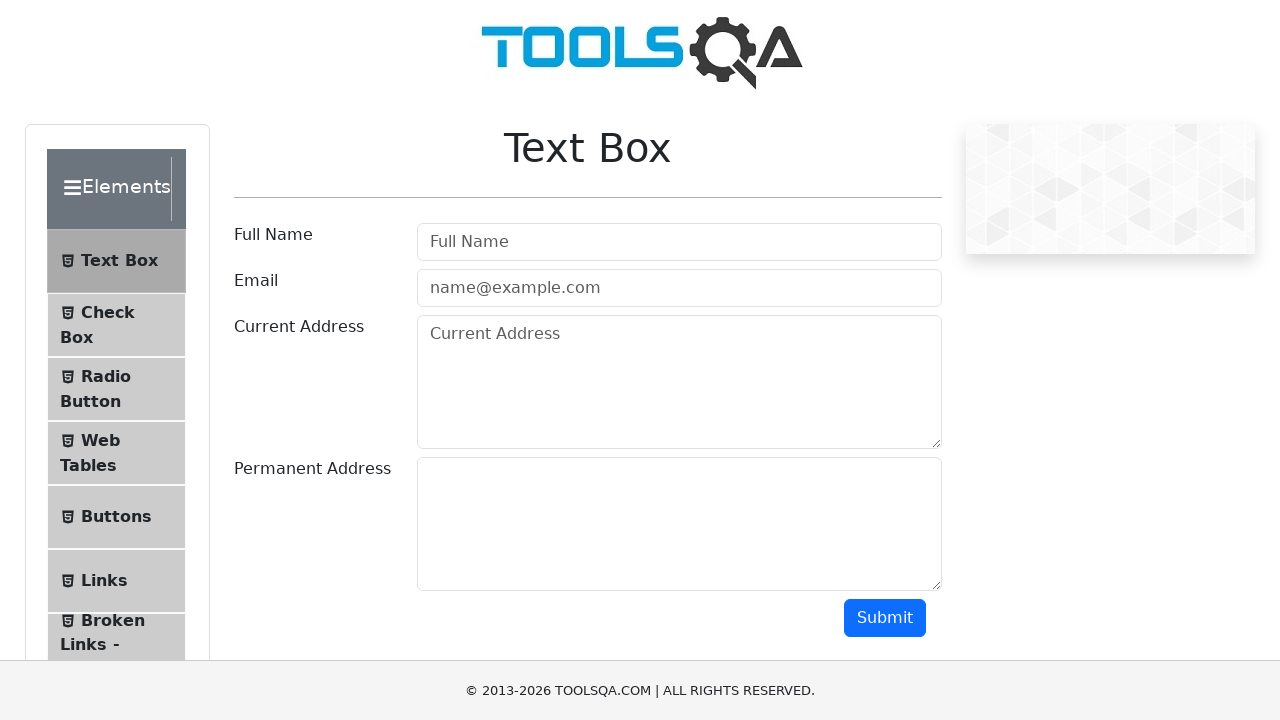

Filled full name field with 'THAMARAI SELVAN' on #userName
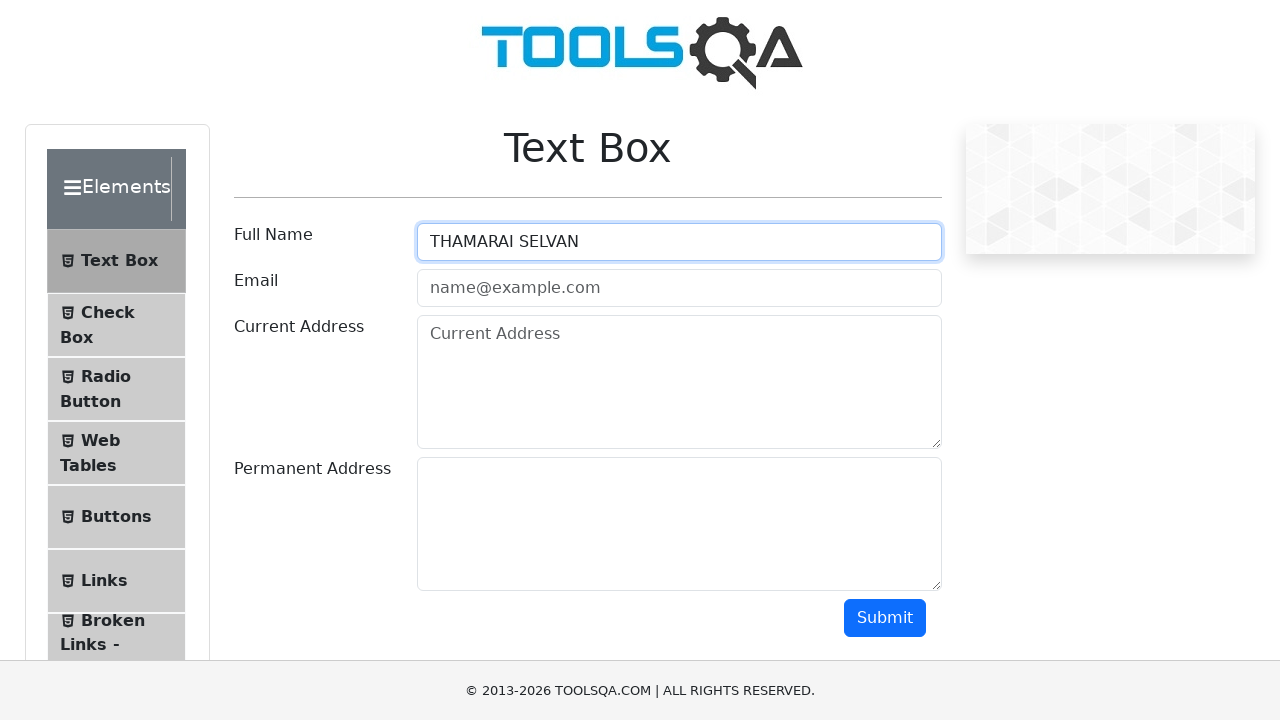

Filled email field with 'selvan.84@gmail.com' on #userEmail
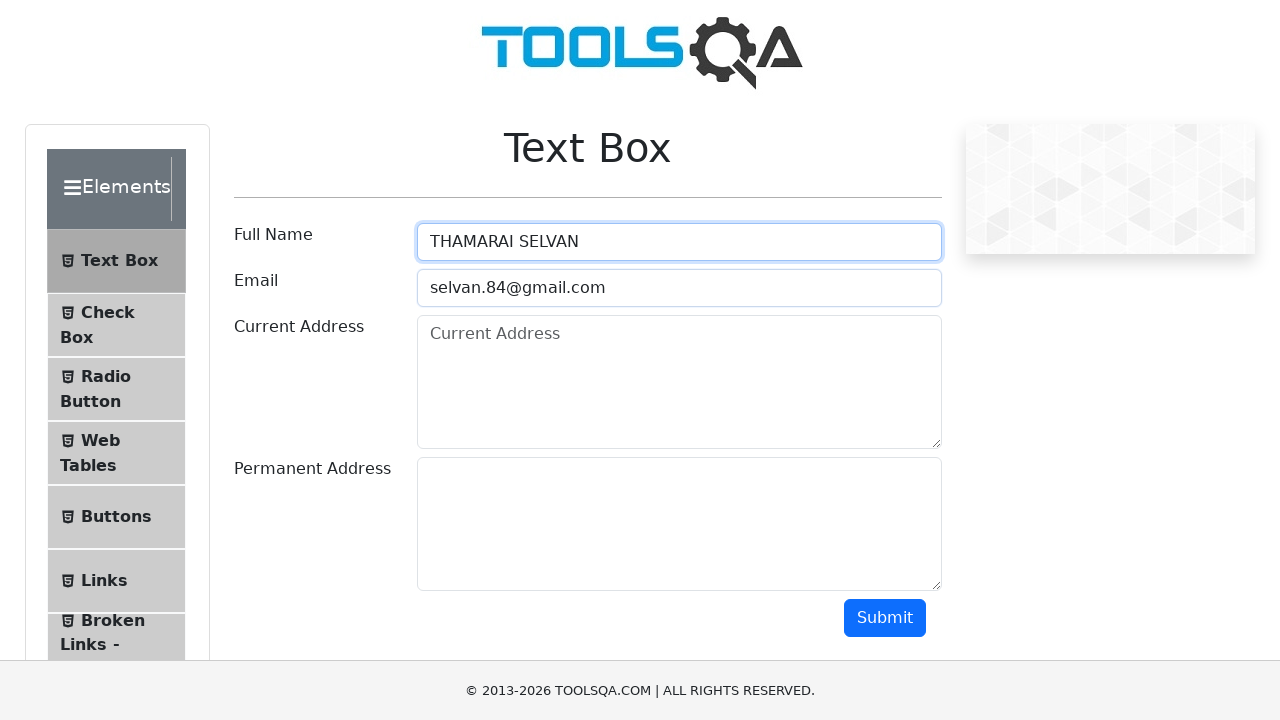

Filled current address field with 'chennai' on #currentAddress
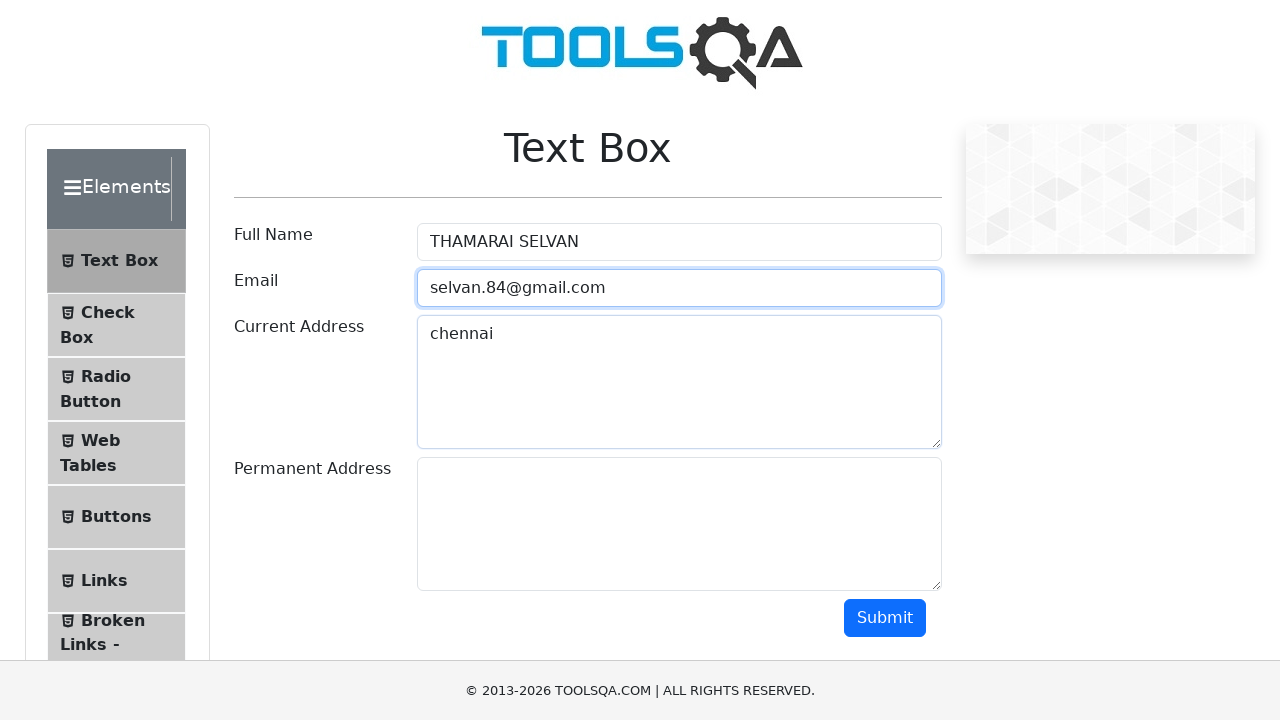

Clicked on current address field to focus at (679, 382) on #currentAddress
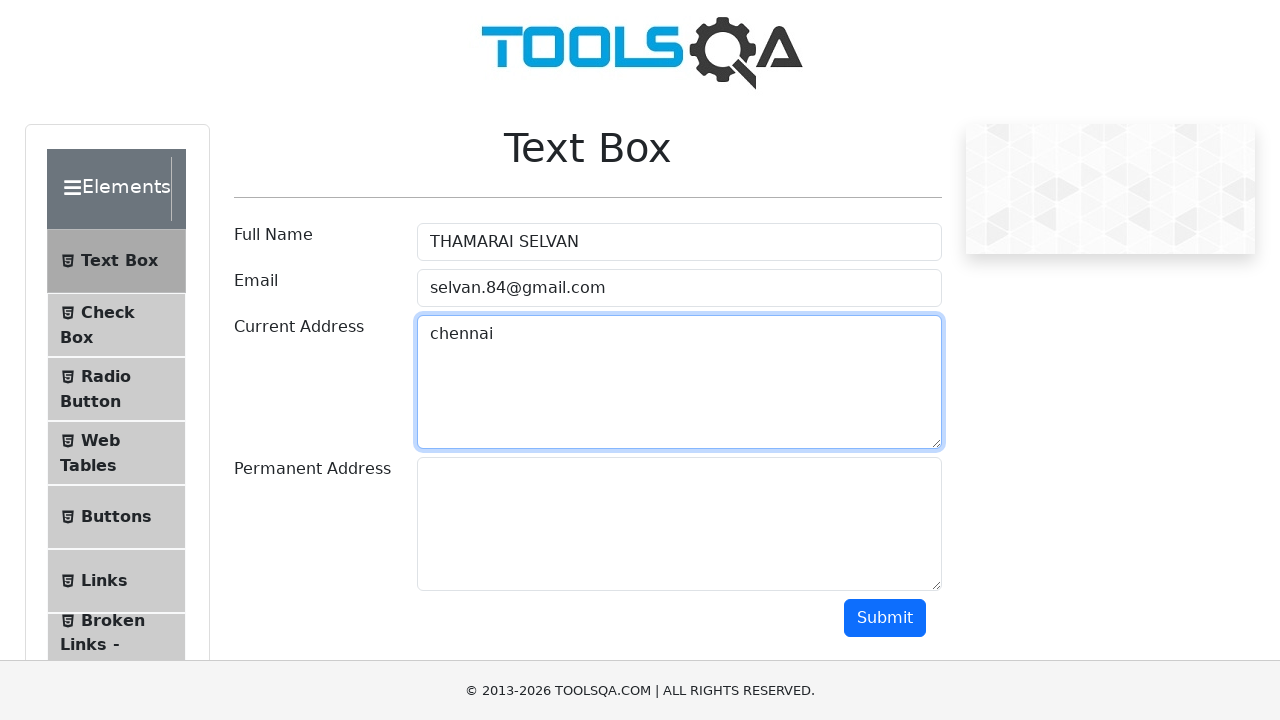

Pressed Ctrl+A to select all text in current address field
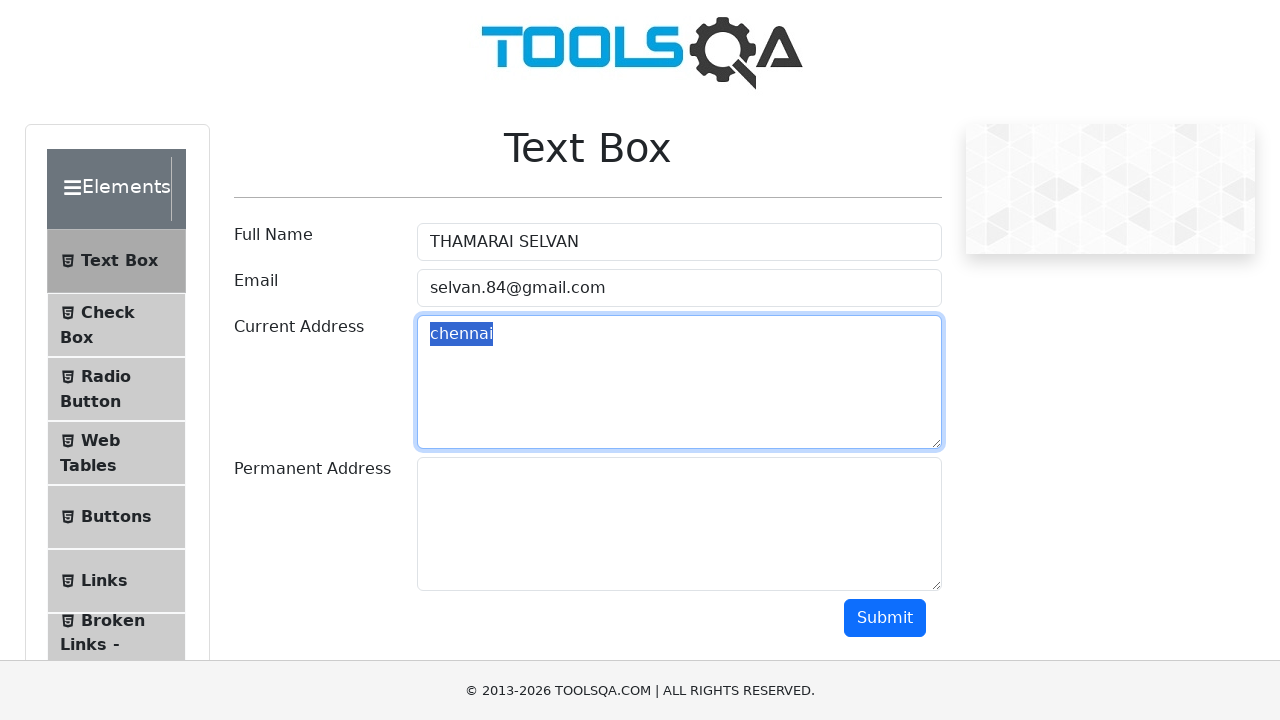

Pressed Ctrl+C to copy selected text
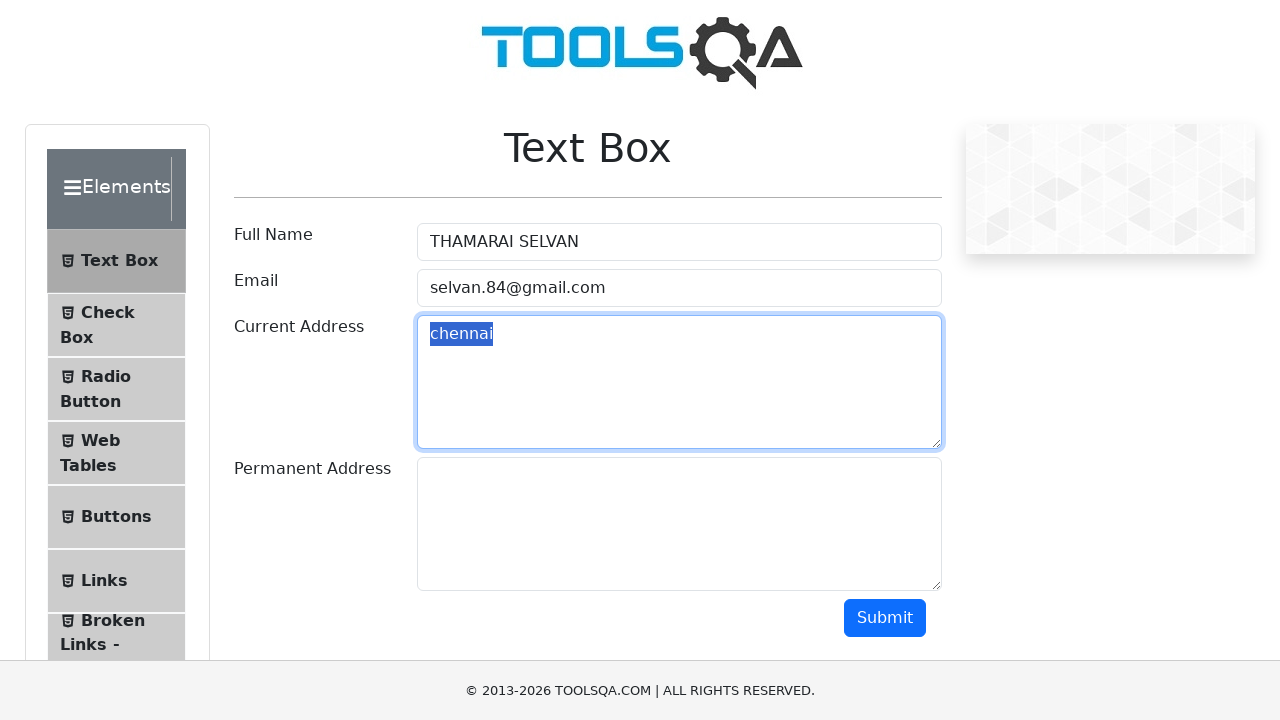

Pressed Tab to navigate to permanent address field
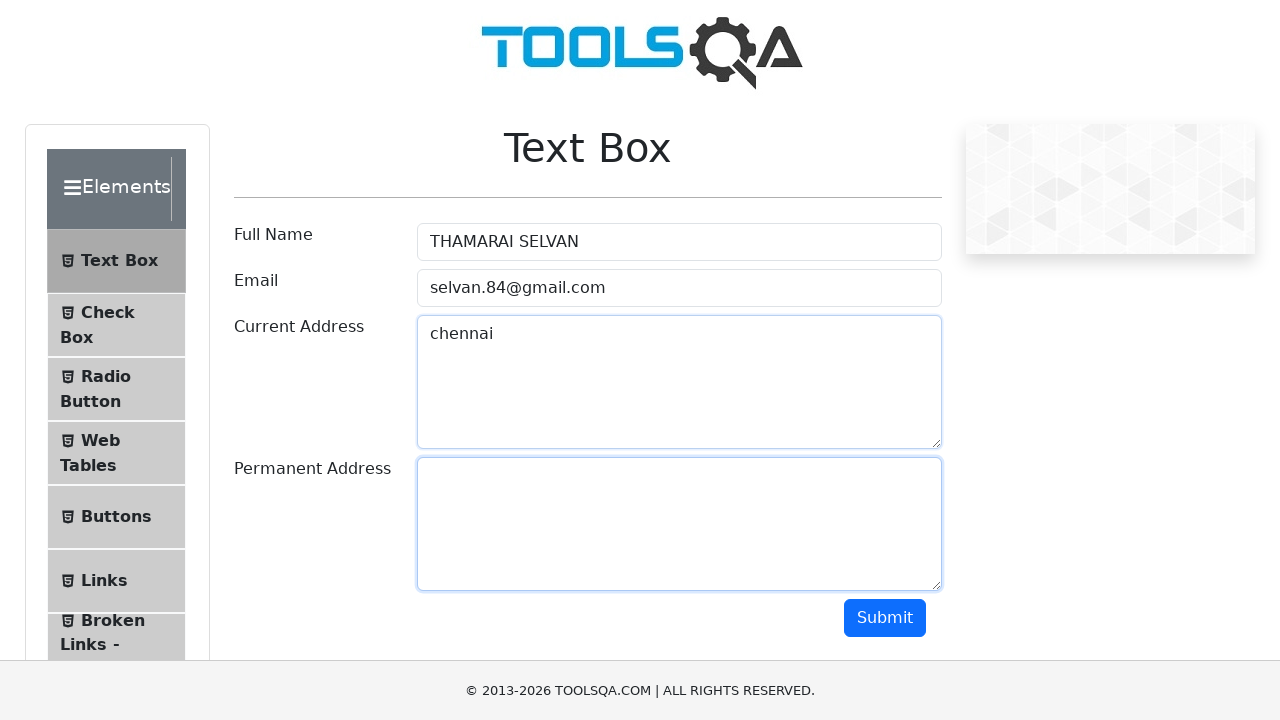

Pressed Ctrl+V to paste copied text into permanent address field
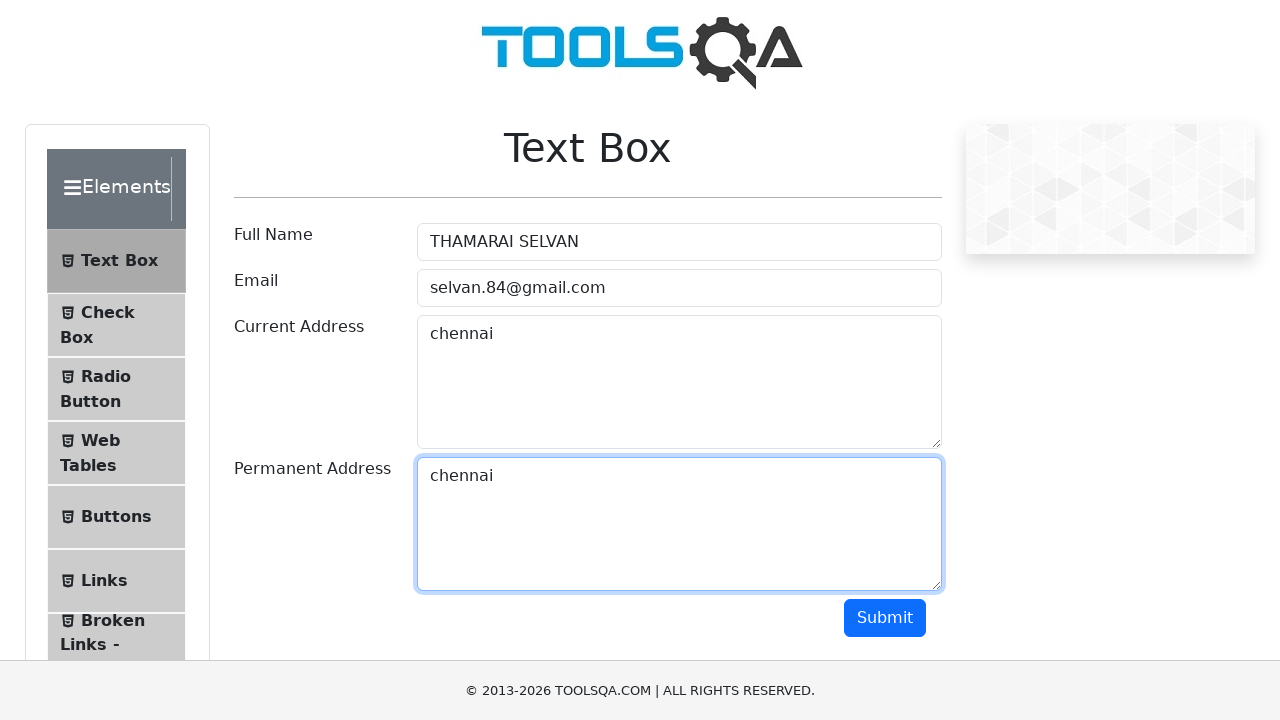

Retrieved current address field value
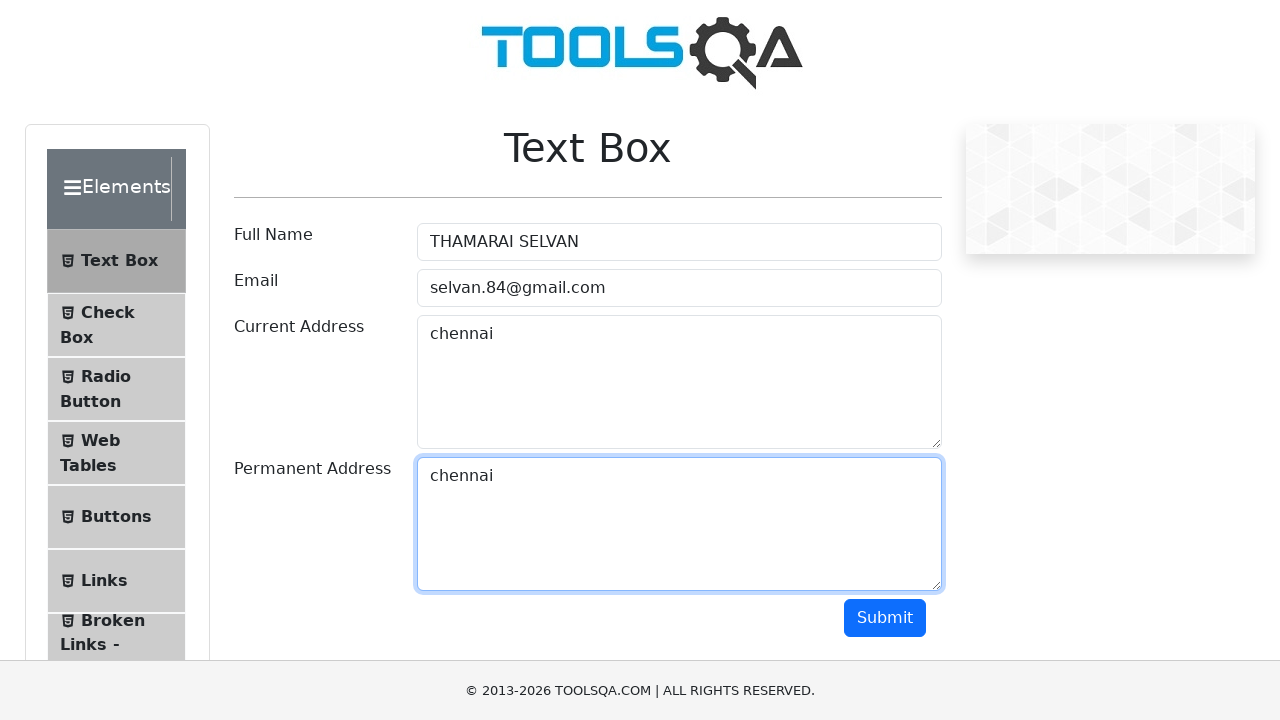

Retrieved permanent address field value
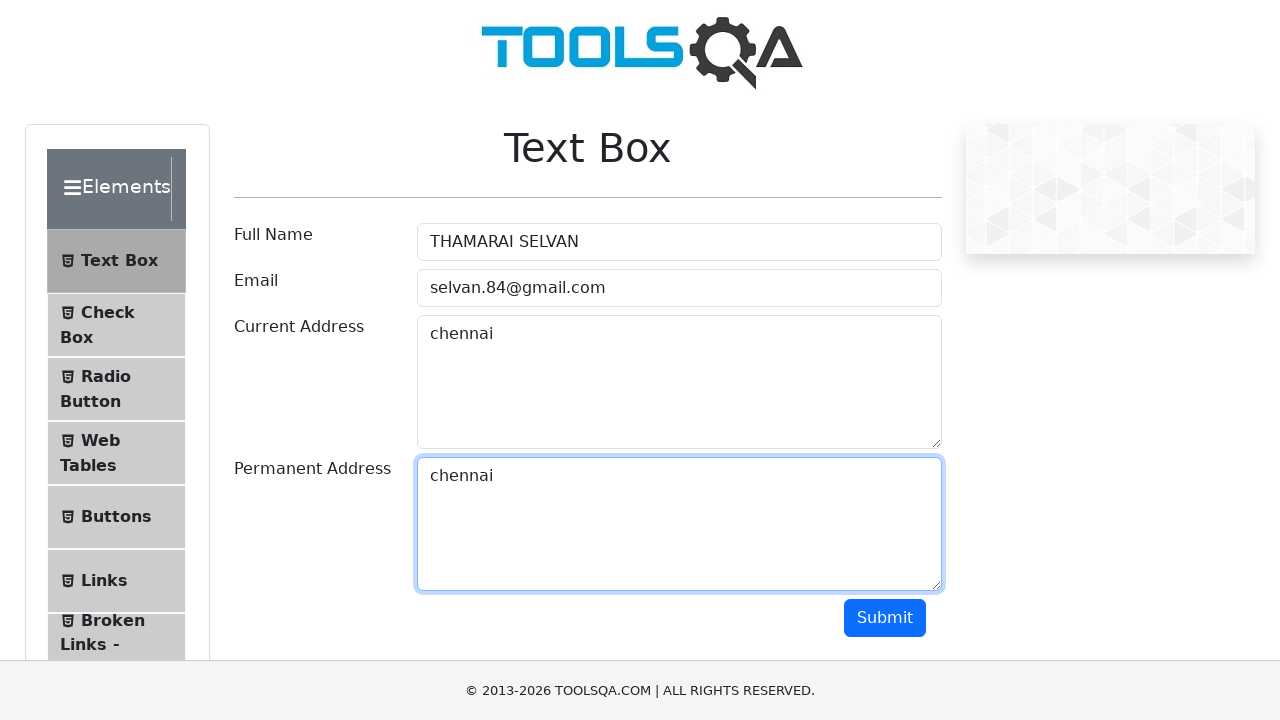

Verified that current address and permanent address fields have matching values
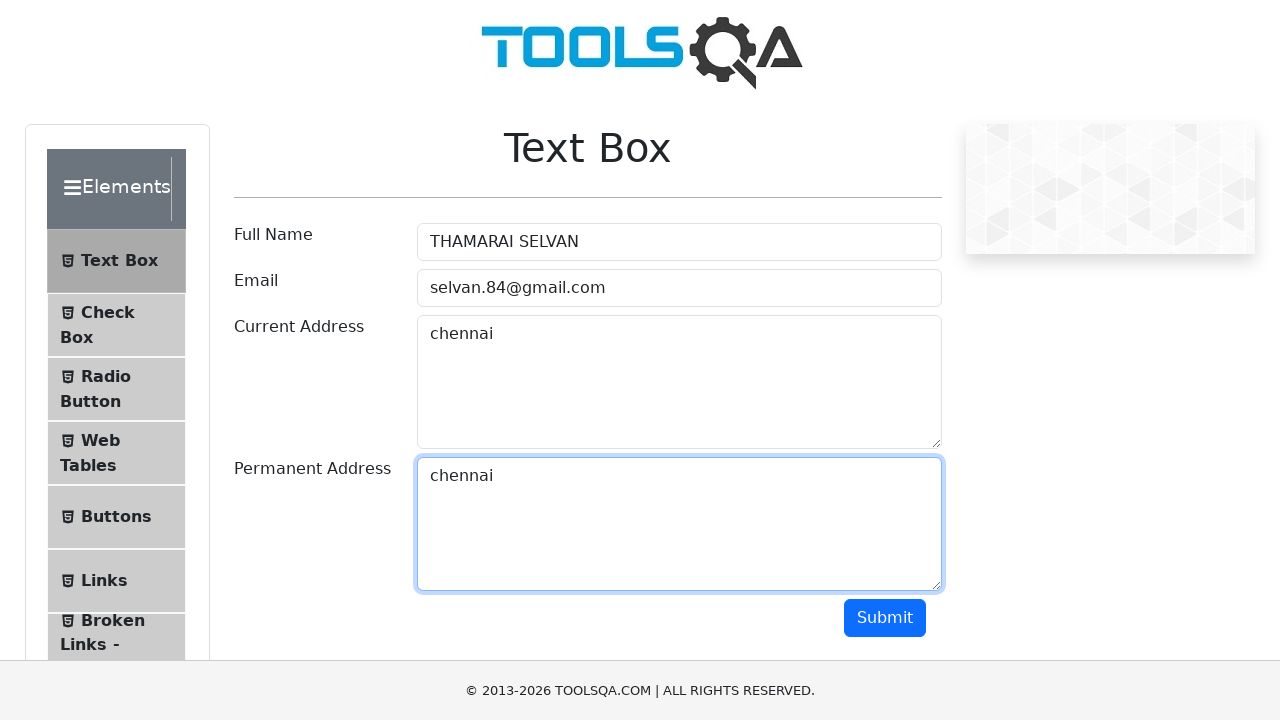

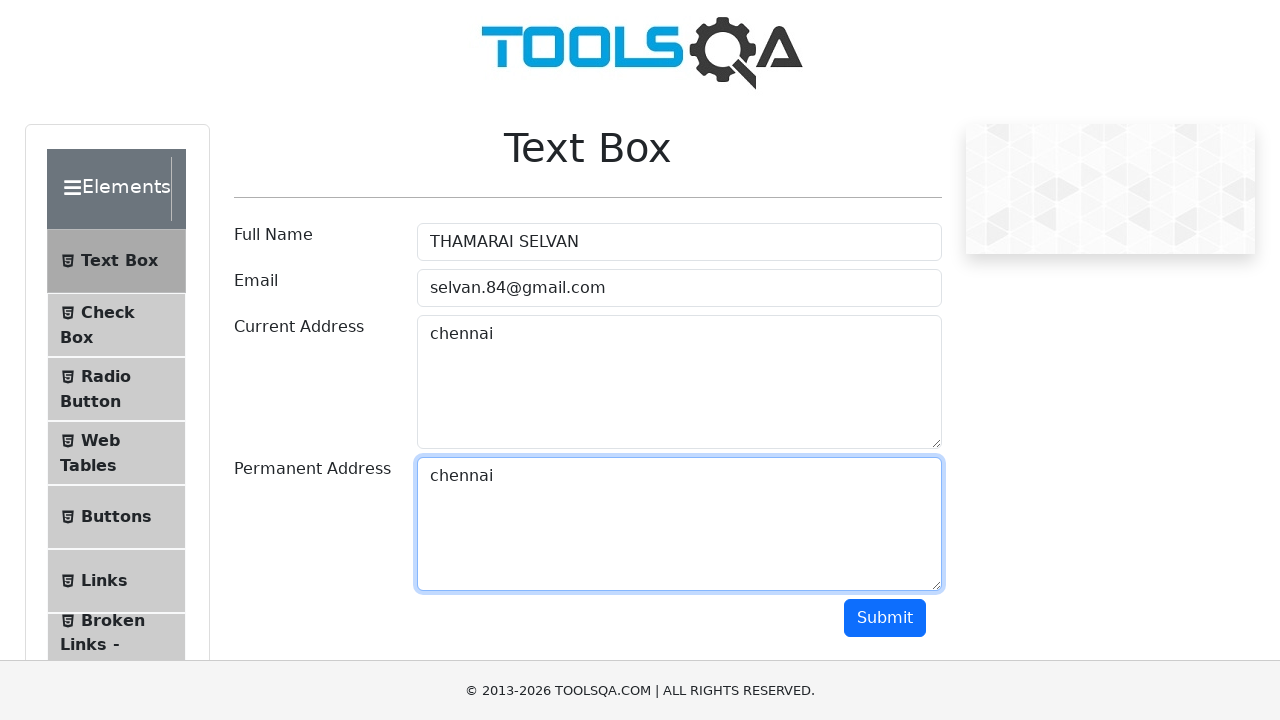